Tests that new todo items are appended to the bottom of the list by creating 3 items

Starting URL: https://demo.playwright.dev/todomvc

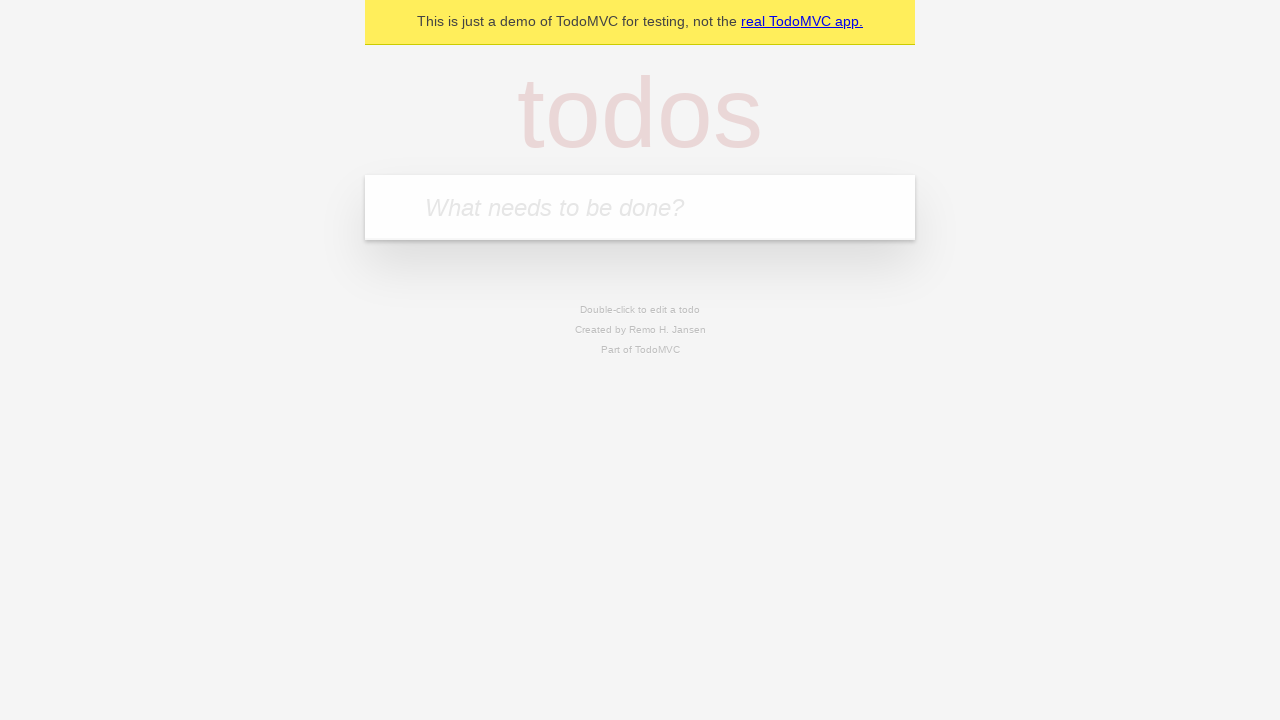

Filled todo input with 'buy some cheese' on internal:attr=[placeholder="What needs to be done?"i]
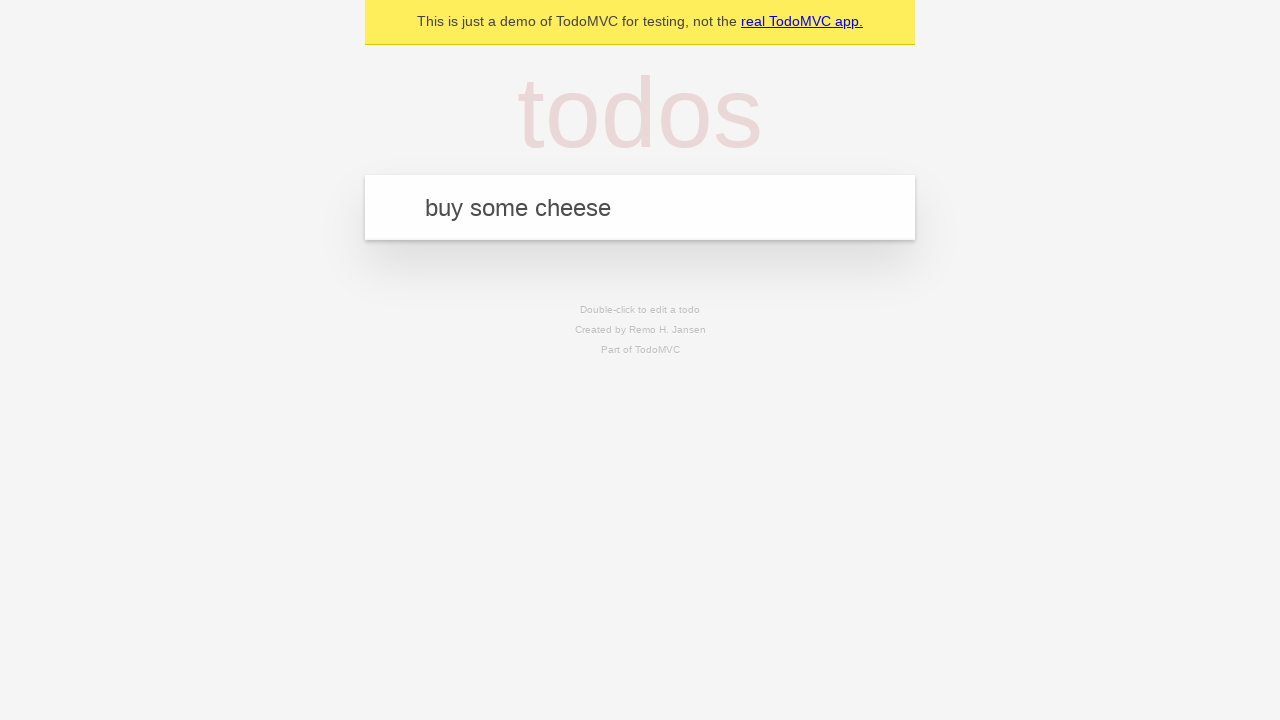

Pressed Enter to add first todo item on internal:attr=[placeholder="What needs to be done?"i]
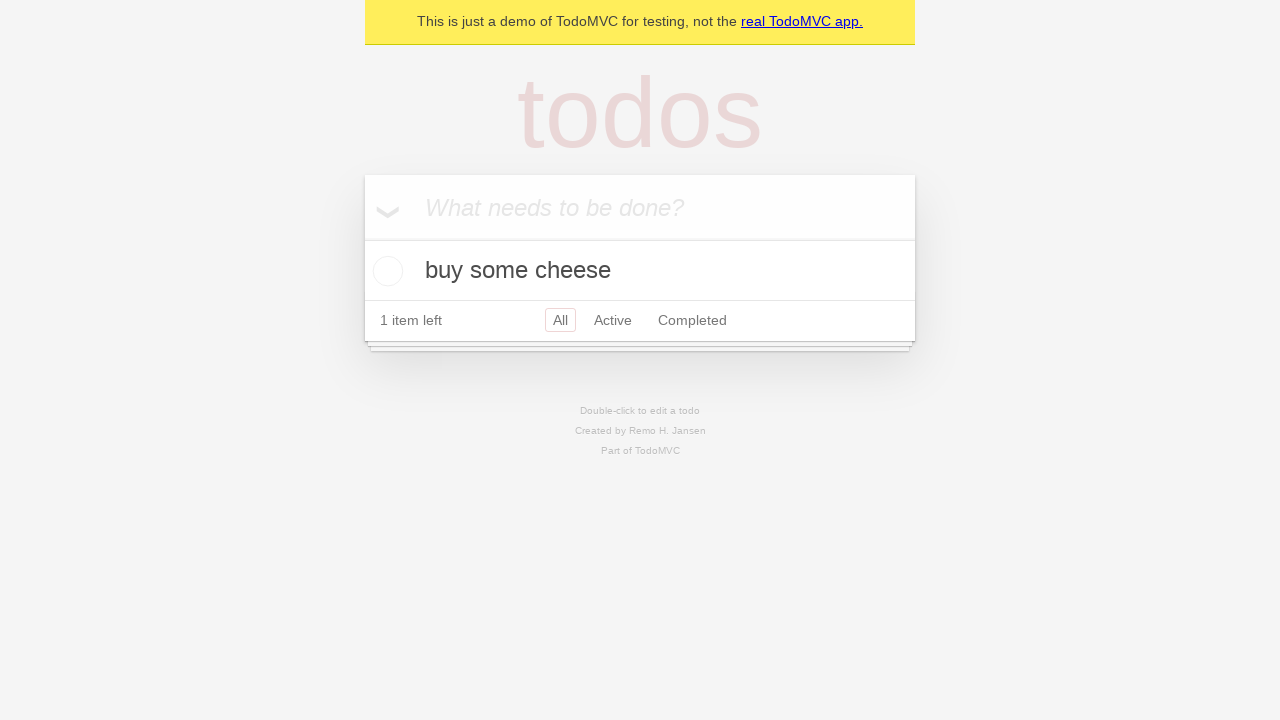

Filled todo input with 'feed the cat' on internal:attr=[placeholder="What needs to be done?"i]
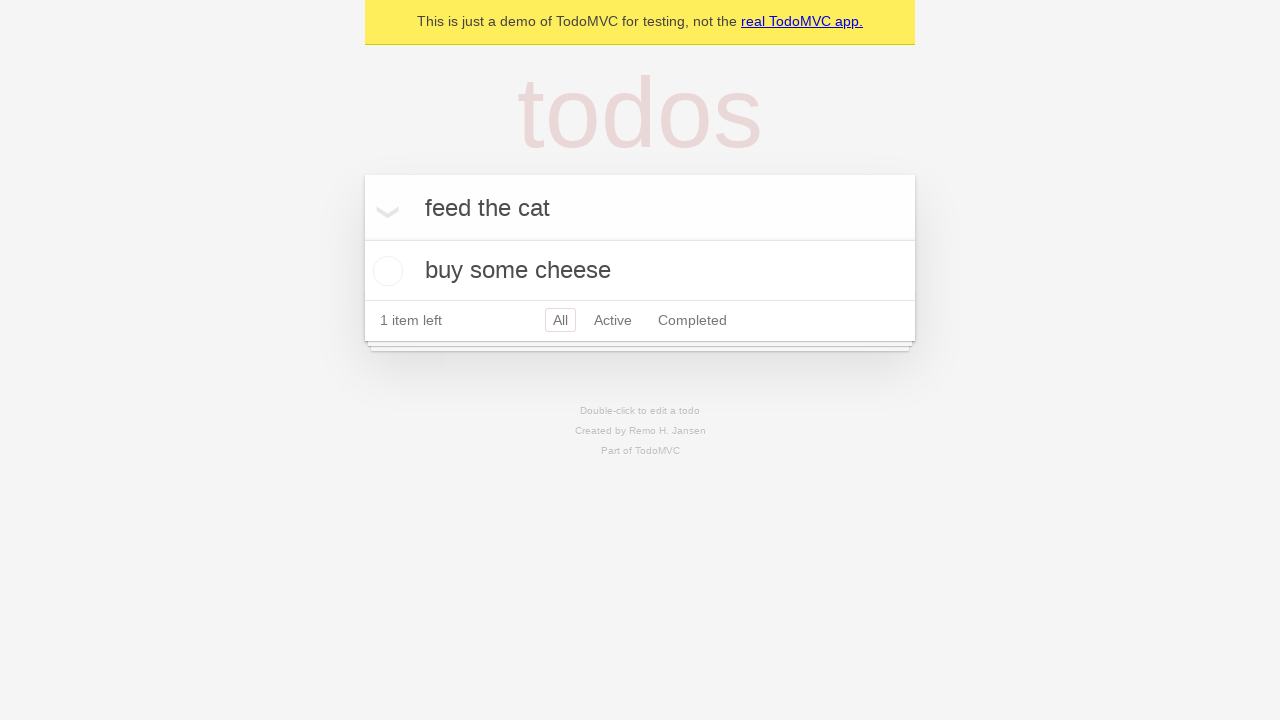

Pressed Enter to add second todo item on internal:attr=[placeholder="What needs to be done?"i]
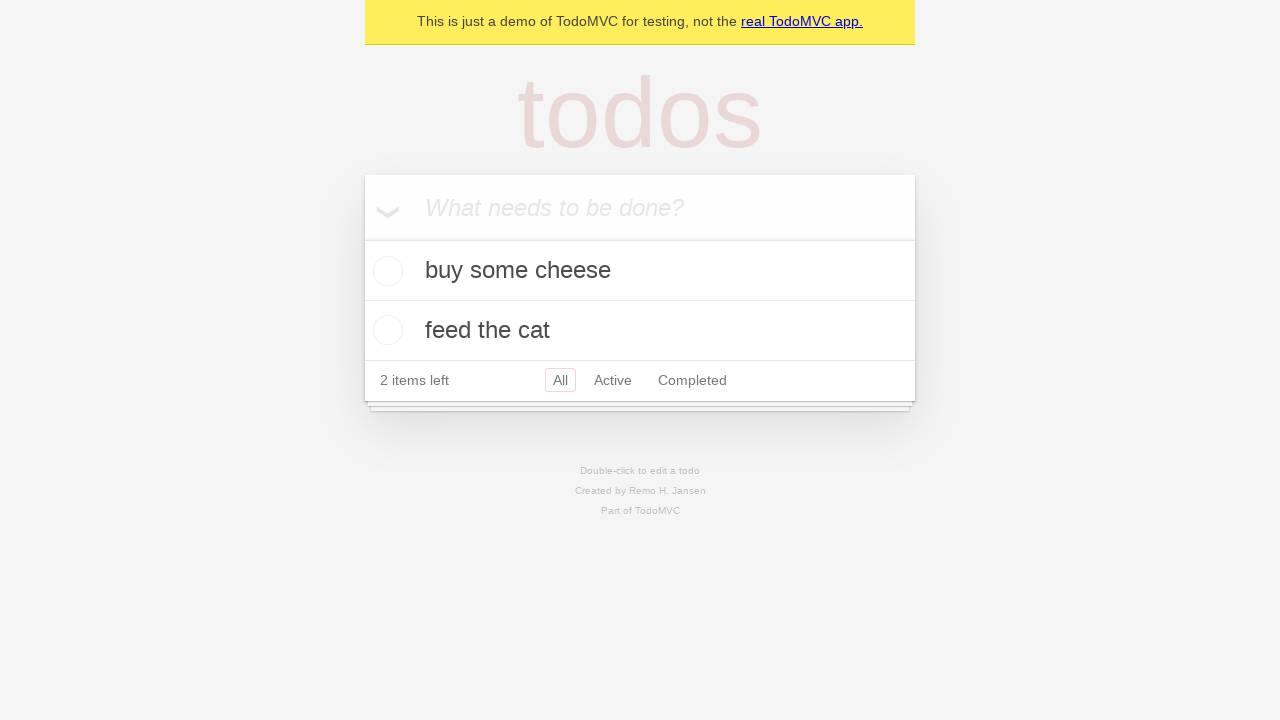

Filled todo input with 'book a doctors appointment' on internal:attr=[placeholder="What needs to be done?"i]
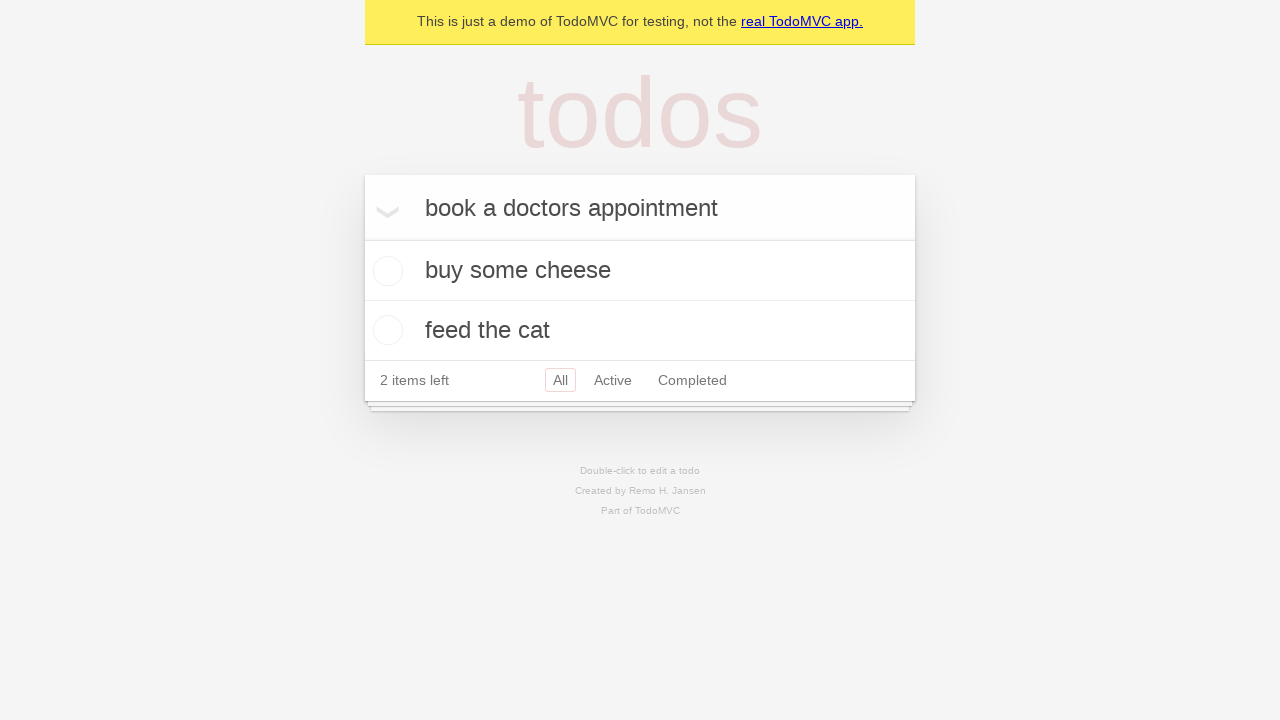

Pressed Enter to add third todo item on internal:attr=[placeholder="What needs to be done?"i]
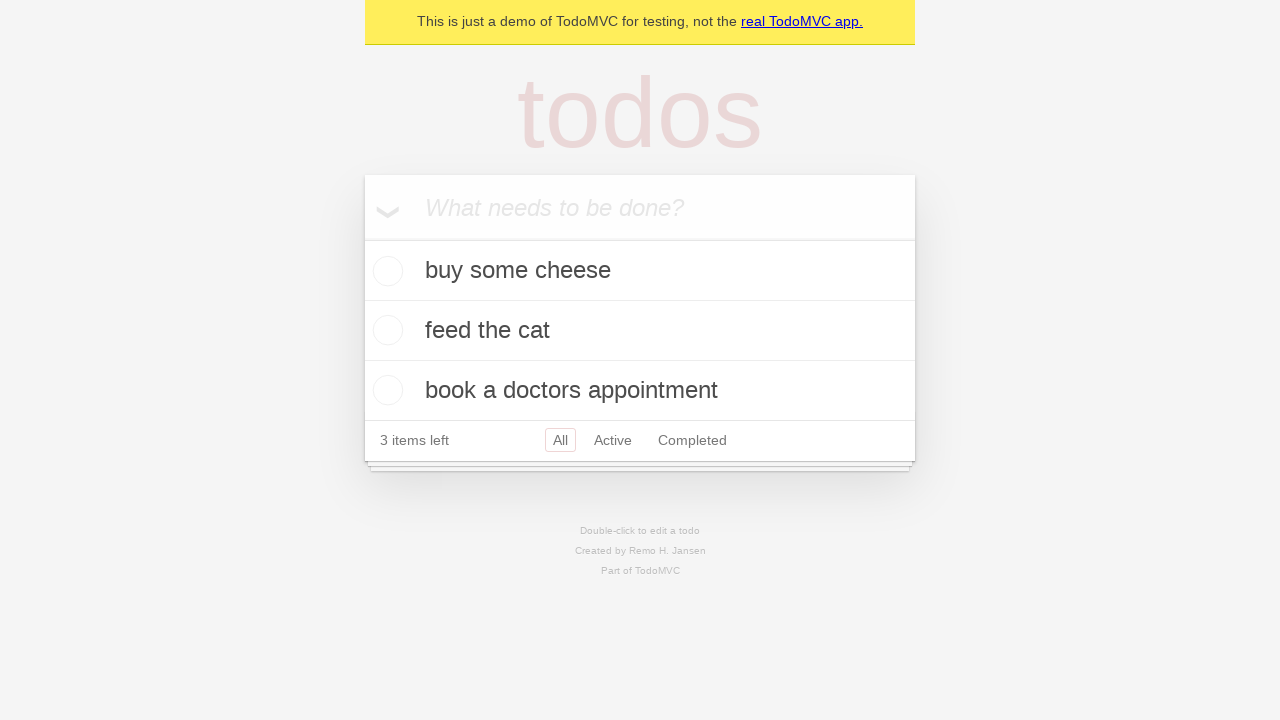

Todo count display loaded, confirming all 3 items are visible
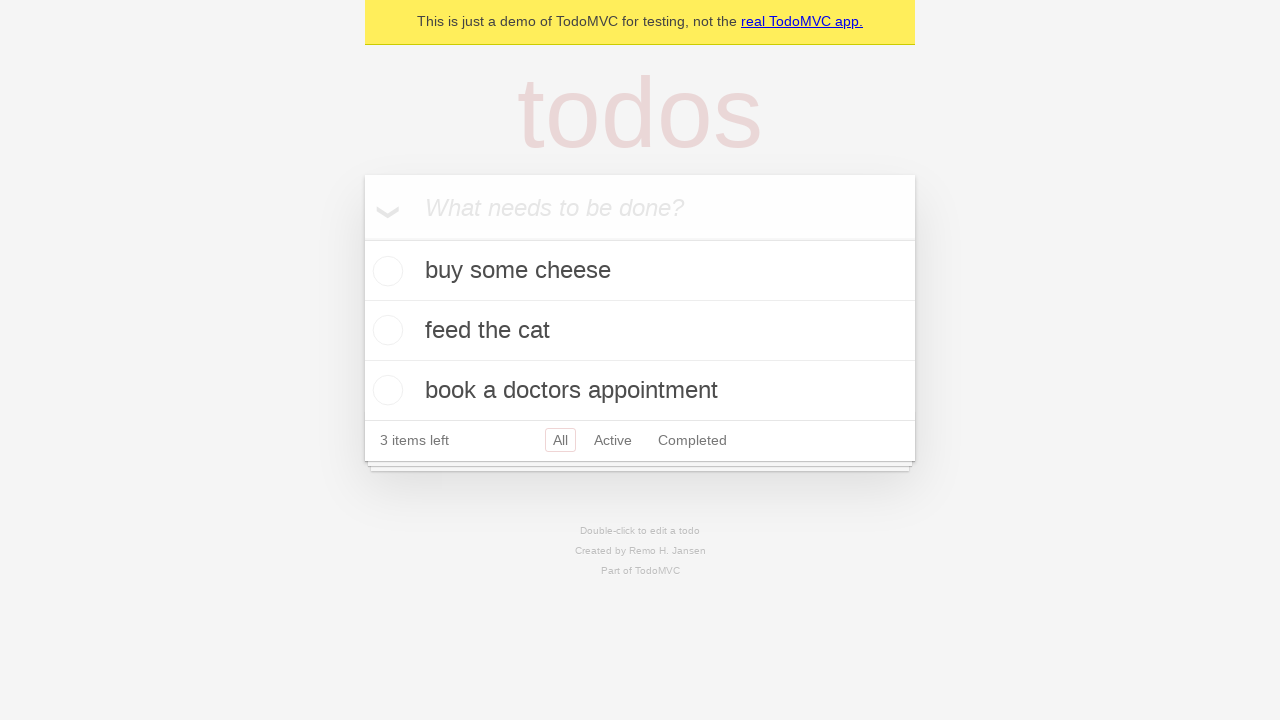

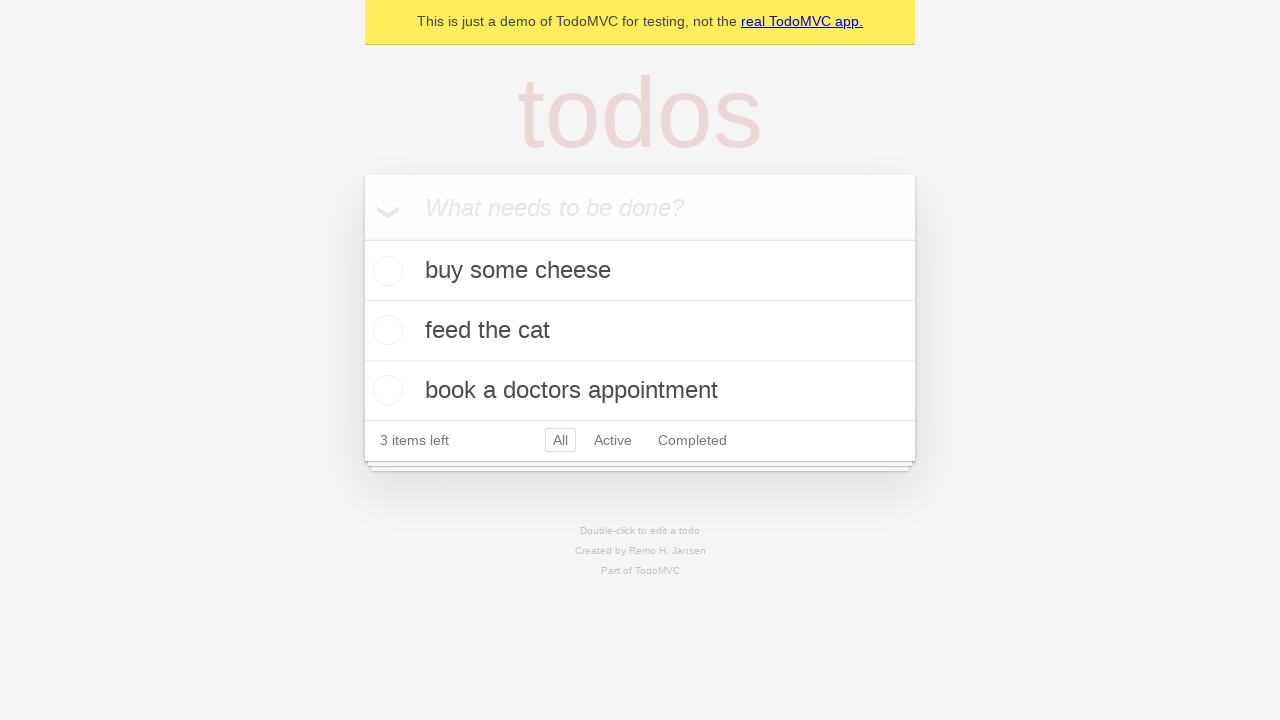